Tests the letter viewing functionality on a memorial website by clicking the "load more" button to load additional content, clicking on individual letter cards to open modal dialogs, viewing the letter content, and closing the modals.

Starting URL: https://www.may9.ru/our-victory/letters/

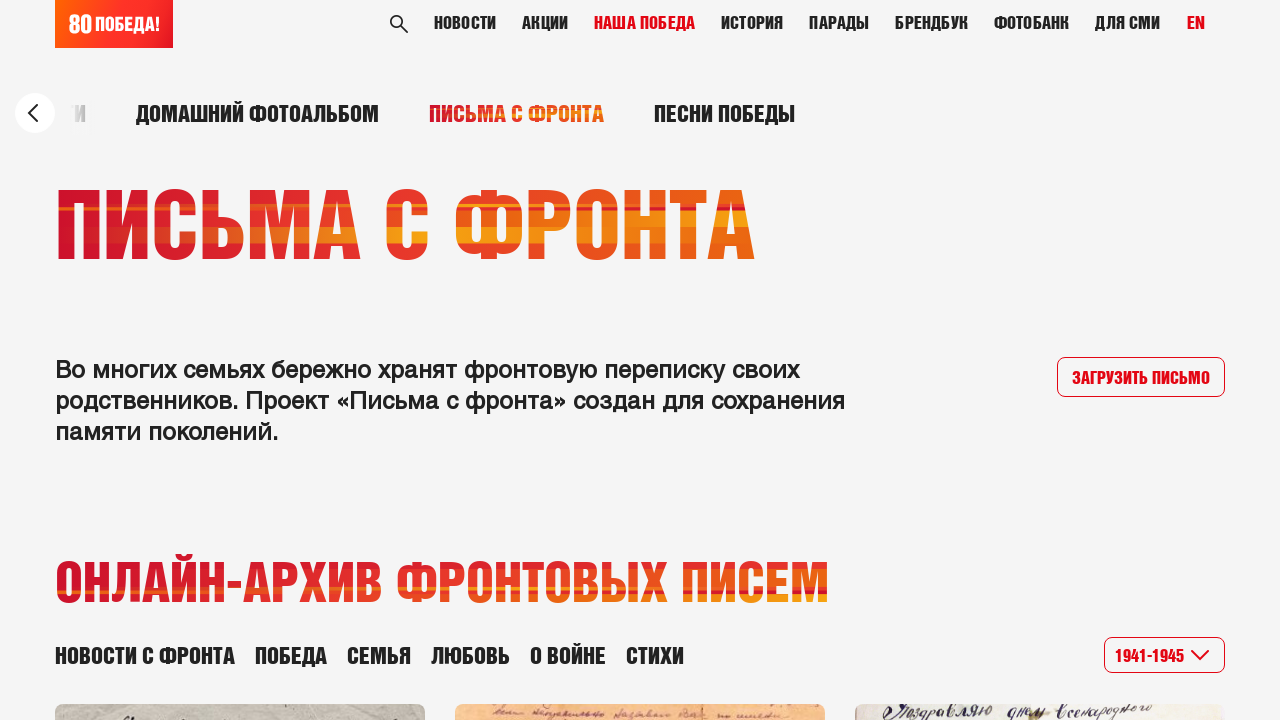

Letter card 1 is visible and ready to click
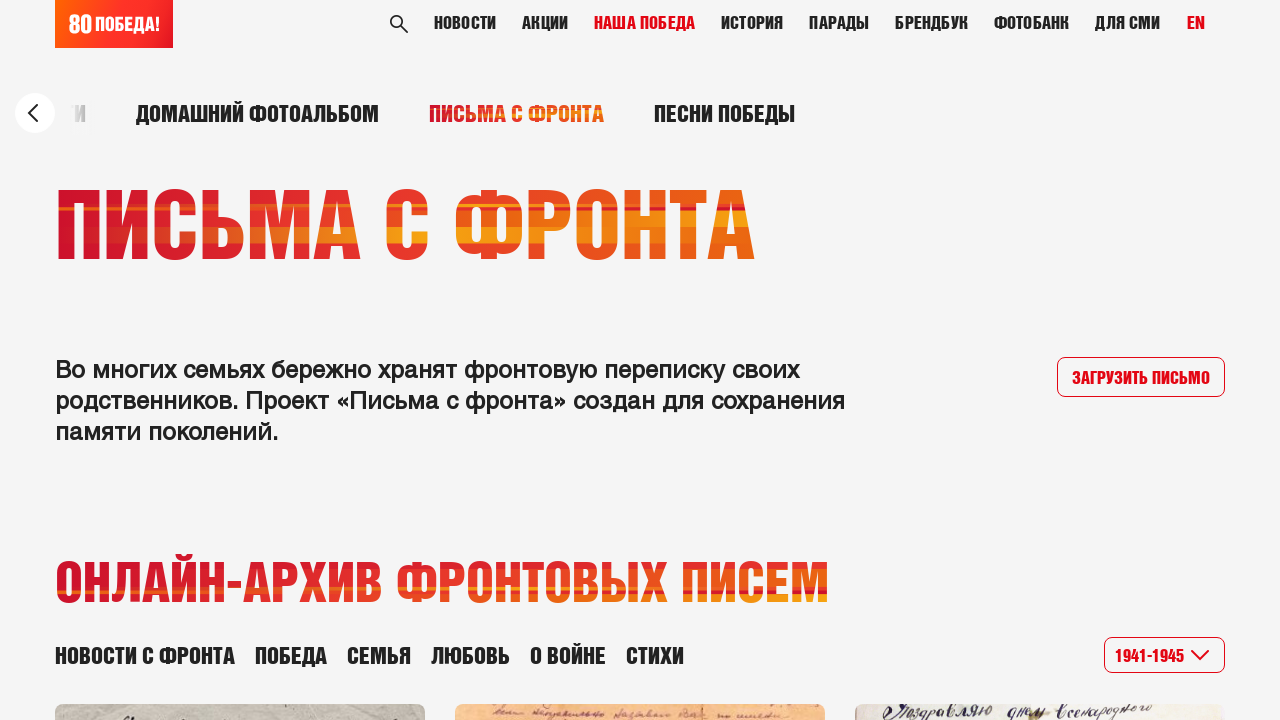

Clicked on letter card 1 to open modal dialog at (240, 433) on #body > div.page-content > div:nth-child(2) > div > div:nth-child(3) > div:nth-c
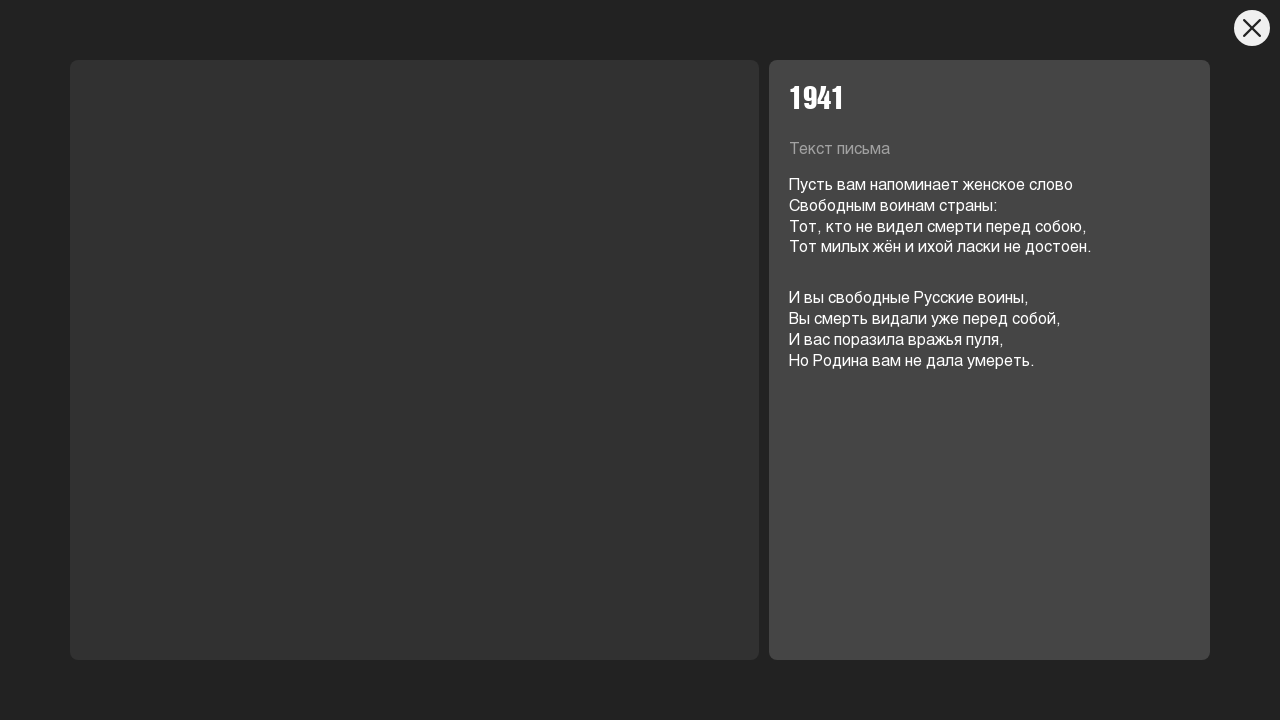

Letter modal dialog opened and content is visible
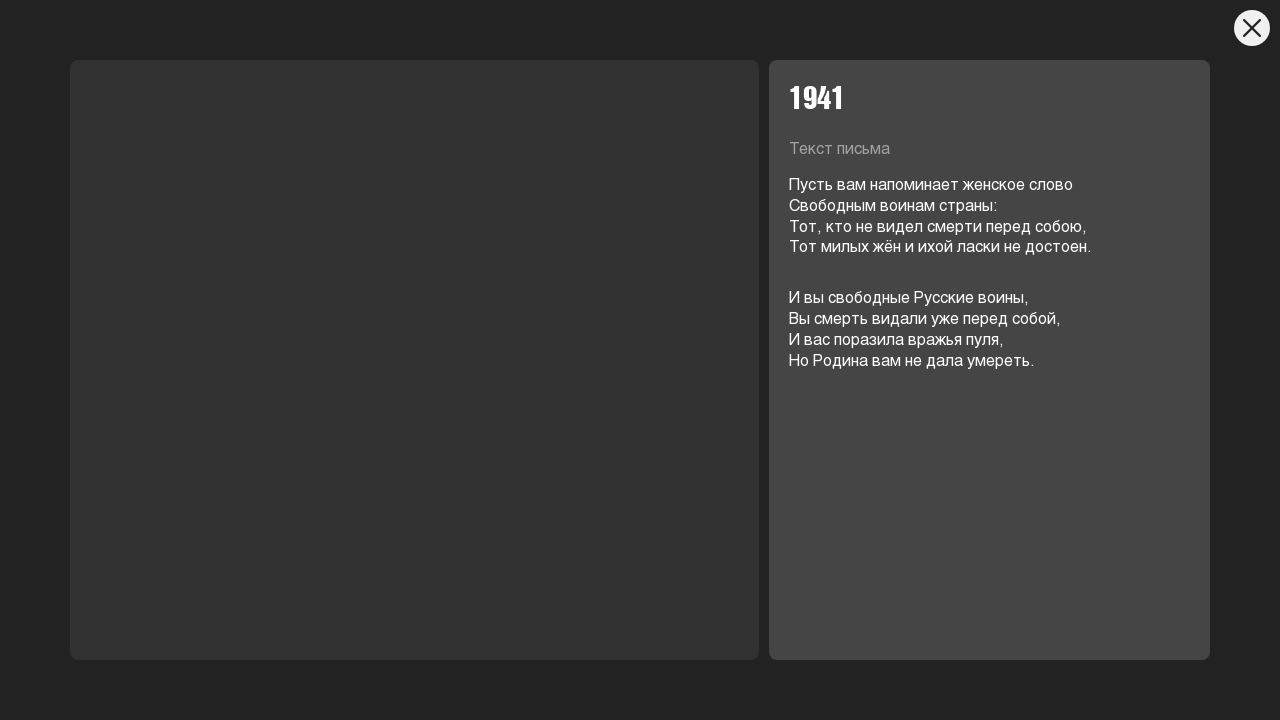

Clicked close button to close the letter modal at (1252, 28) on .close
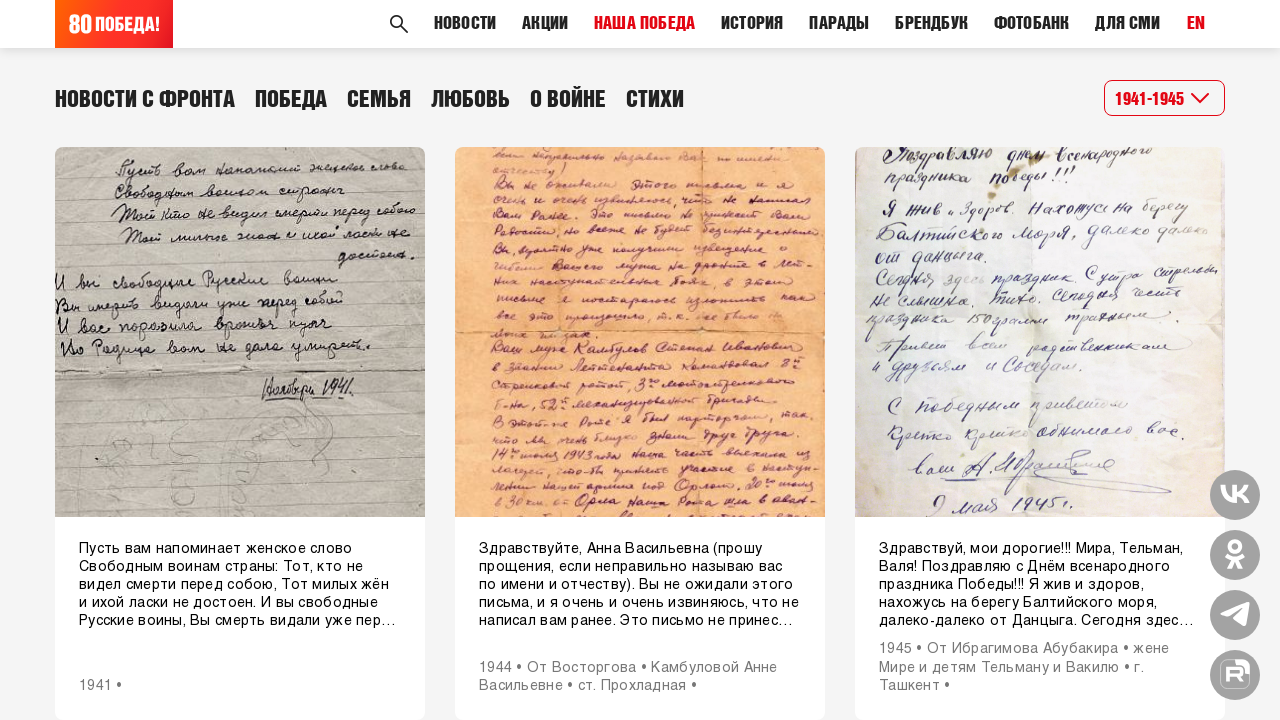

Scrolled down 180 pixels to view more letter cards
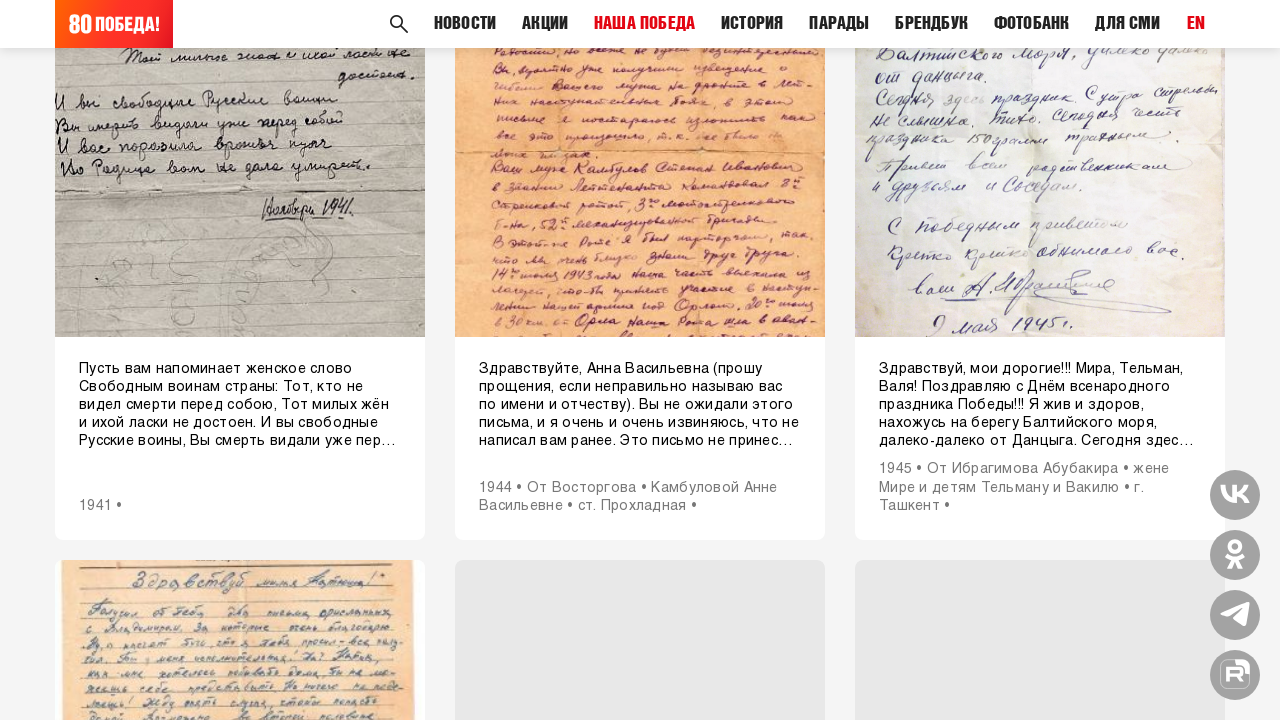

Letter card 2 is visible and ready to click
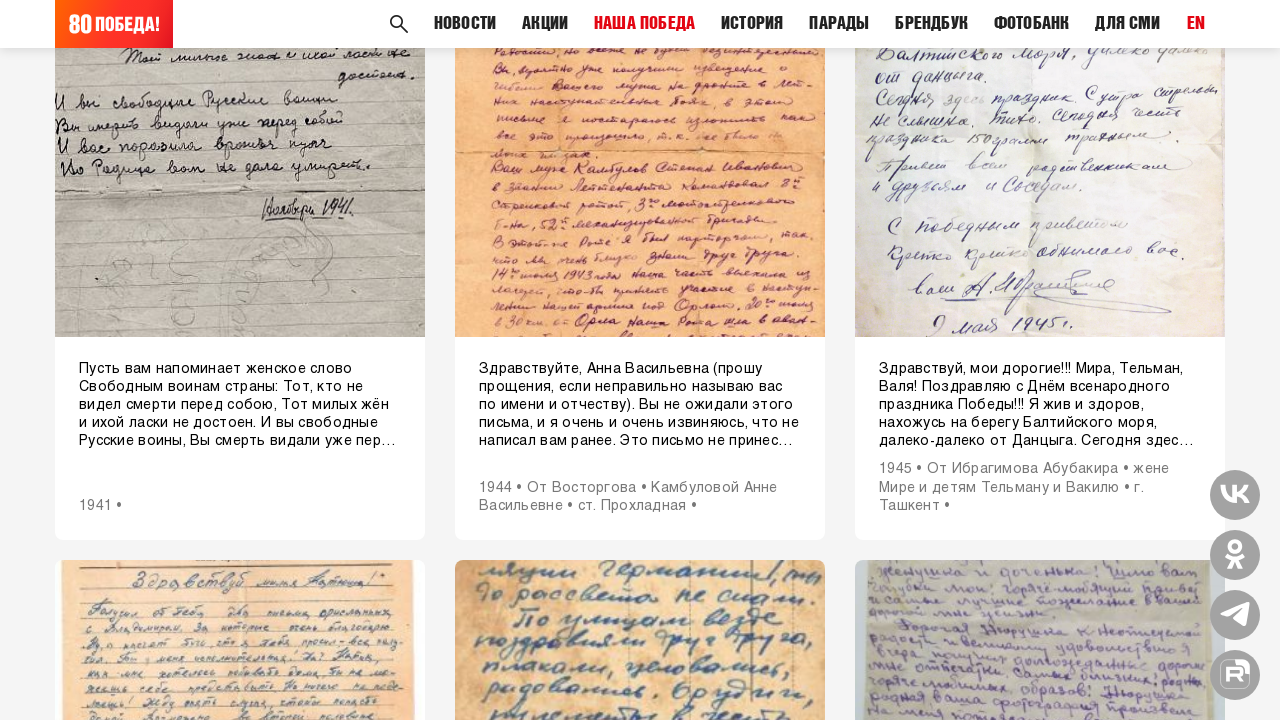

Clicked on letter card 2 to open modal dialog at (640, 287) on #body > div.page-content > div:nth-child(2) > div > div:nth-child(3) > div:nth-c
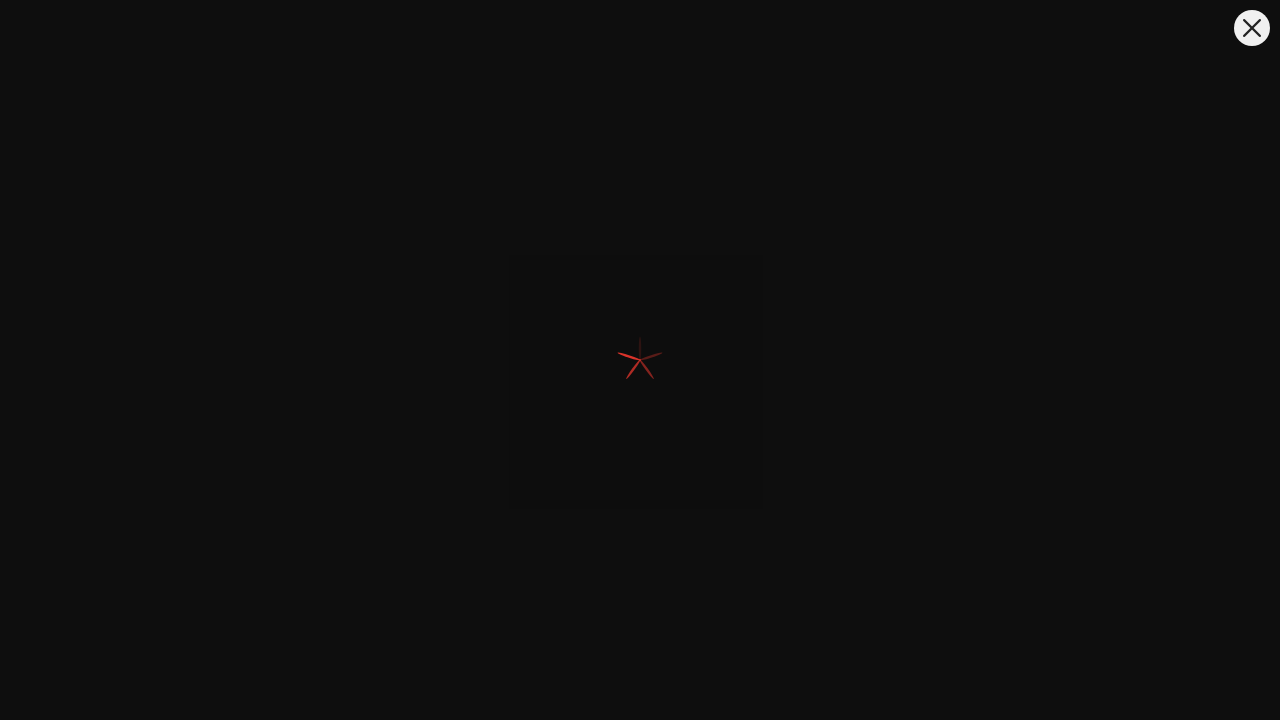

Letter modal dialog opened and content is visible
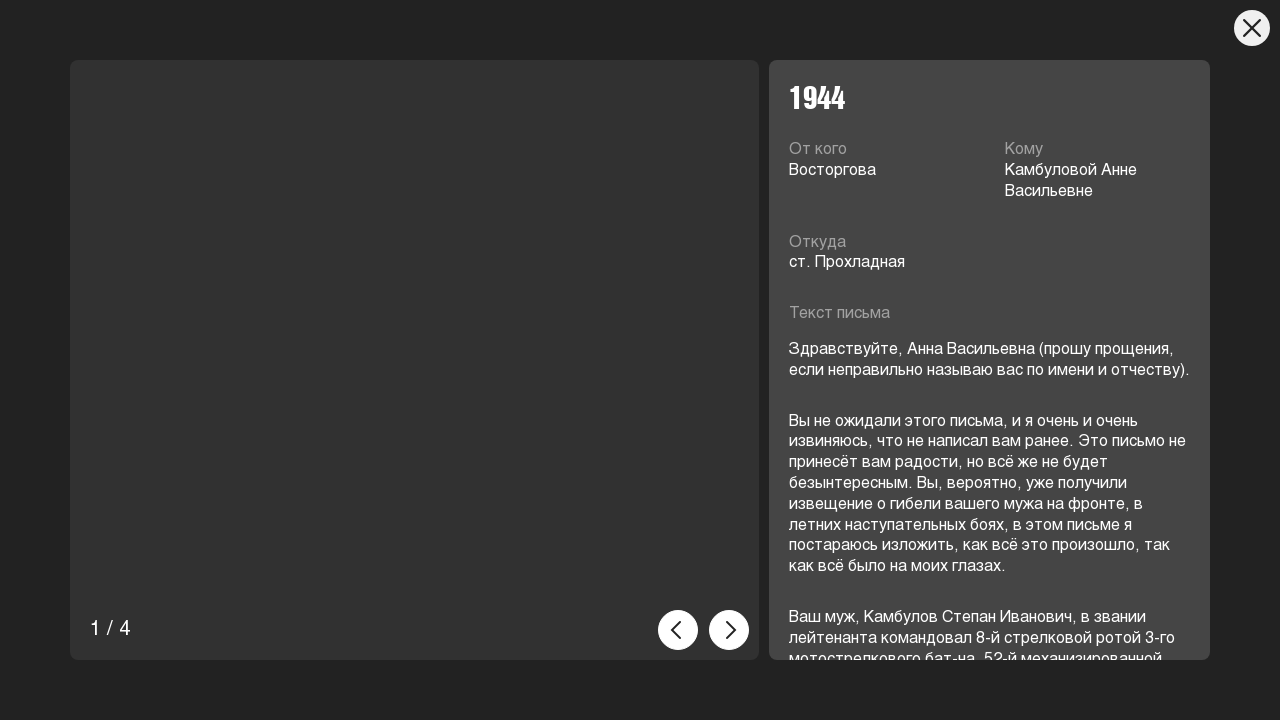

Clicked close button to close the letter modal at (1252, 28) on .close
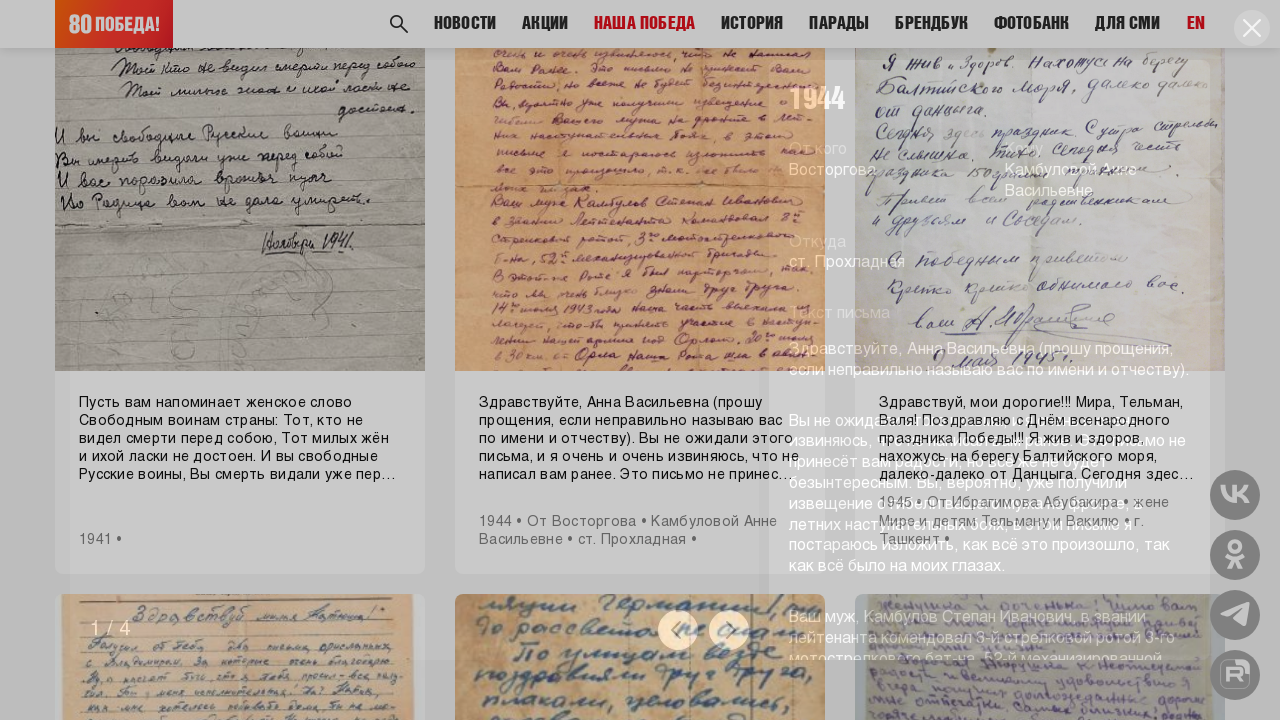

Scrolled down 180 pixels to view more letter cards
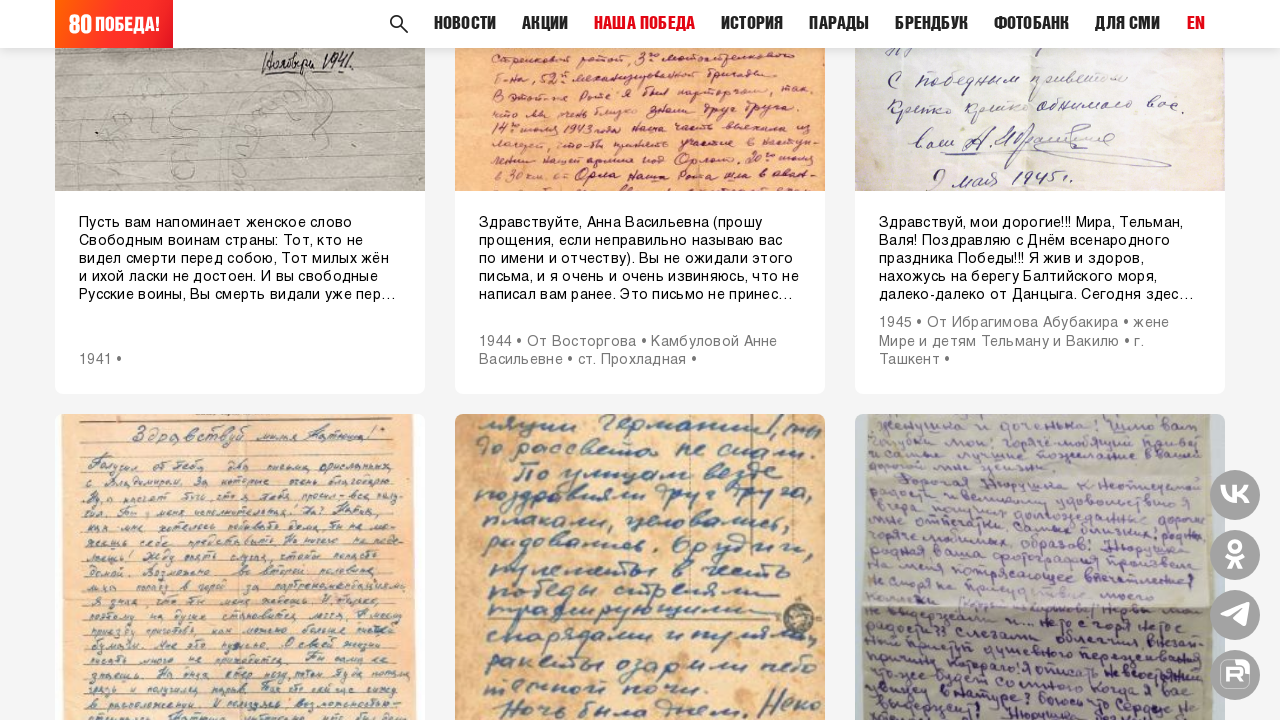

Letter card 3 is visible and ready to click
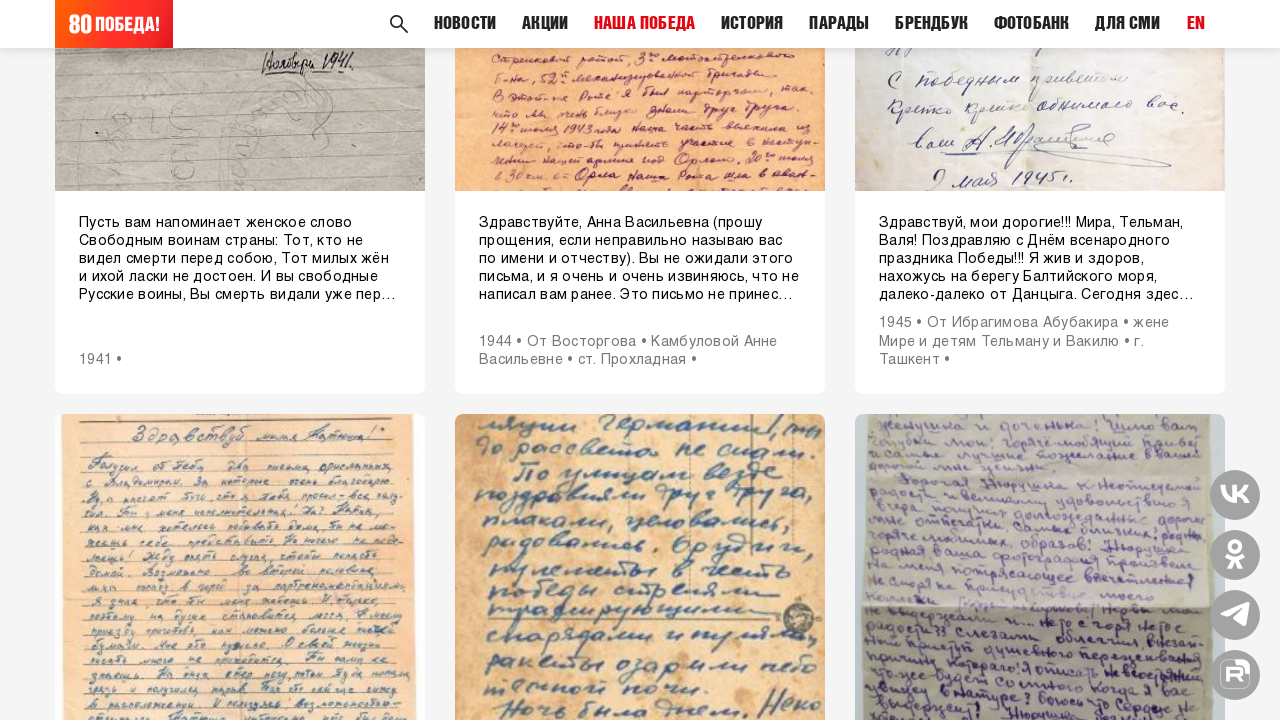

Clicked on letter card 3 to open modal dialog at (1040, 287) on #body > div.page-content > div:nth-child(2) > div > div:nth-child(3) > div:nth-c
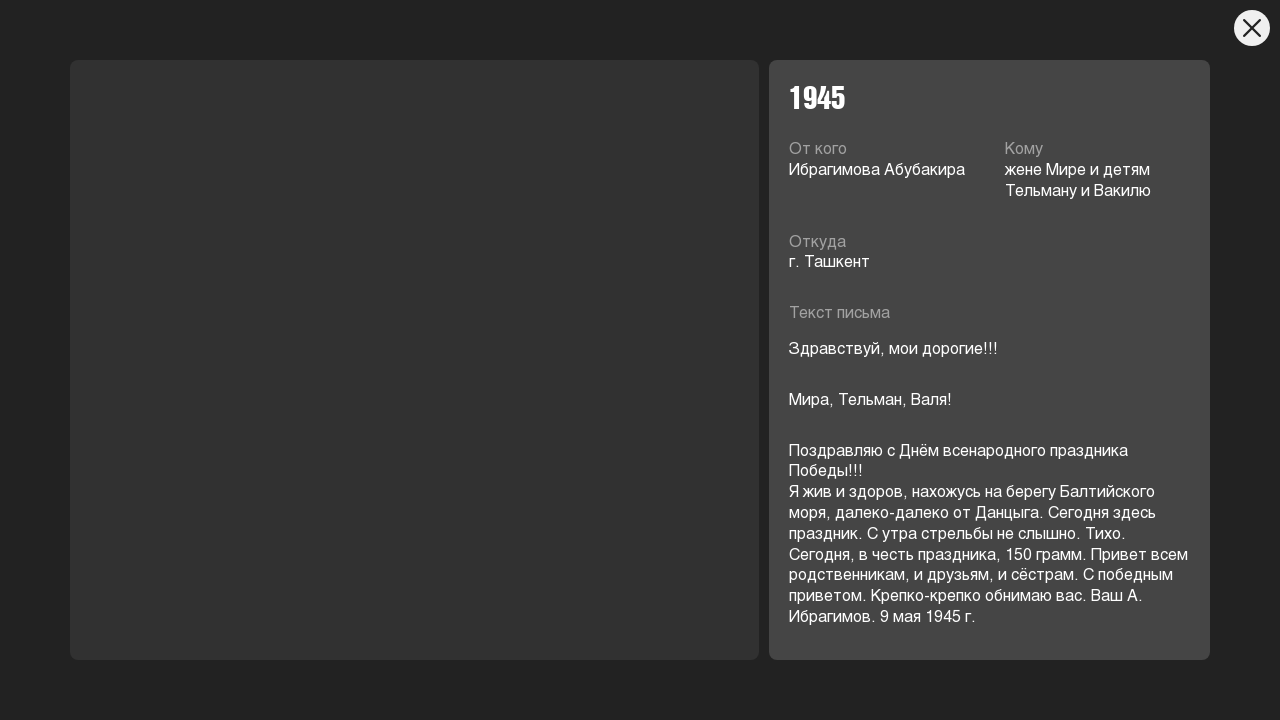

Letter modal dialog opened and content is visible
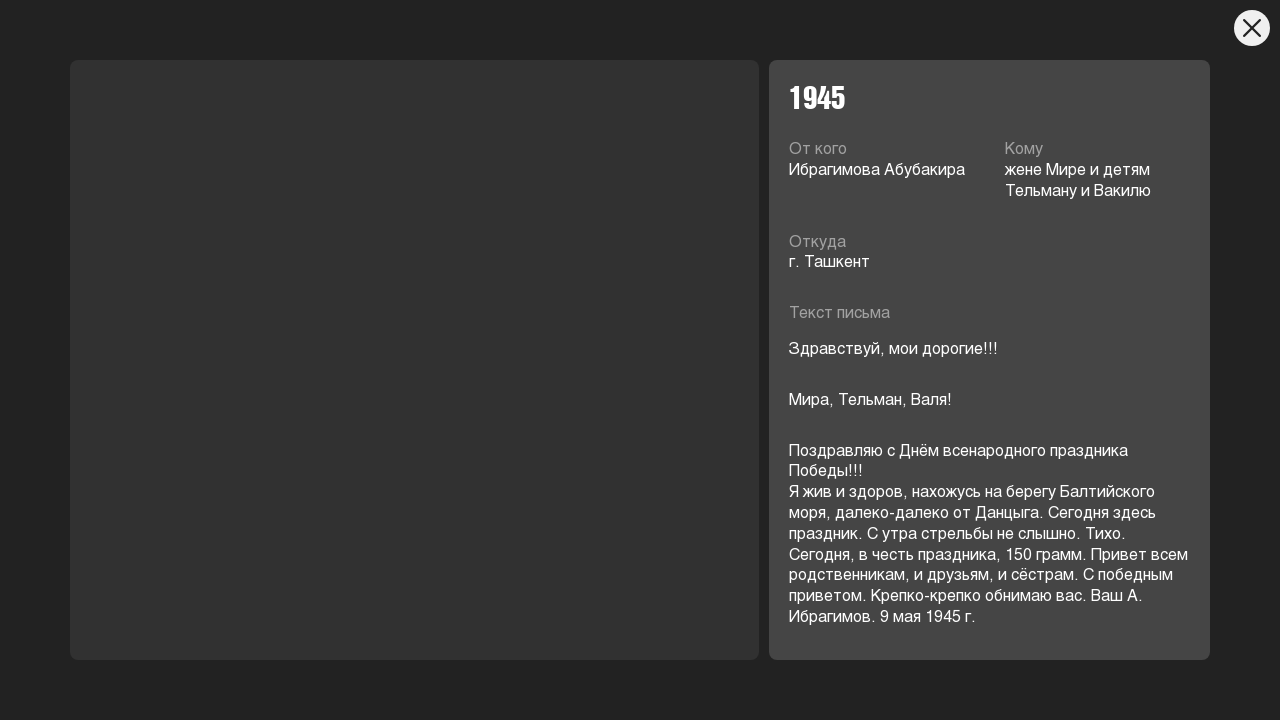

Clicked close button to close the letter modal at (1252, 28) on .close
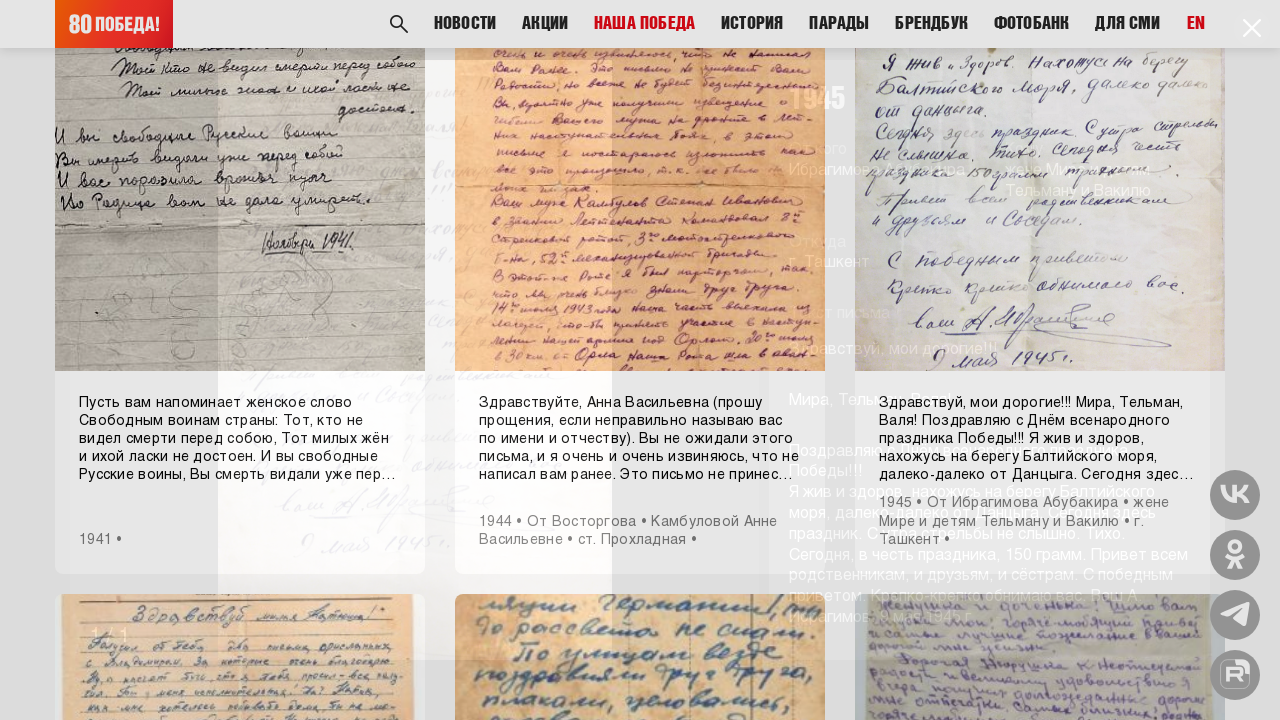

Scrolled down 180 pixels to view more letter cards
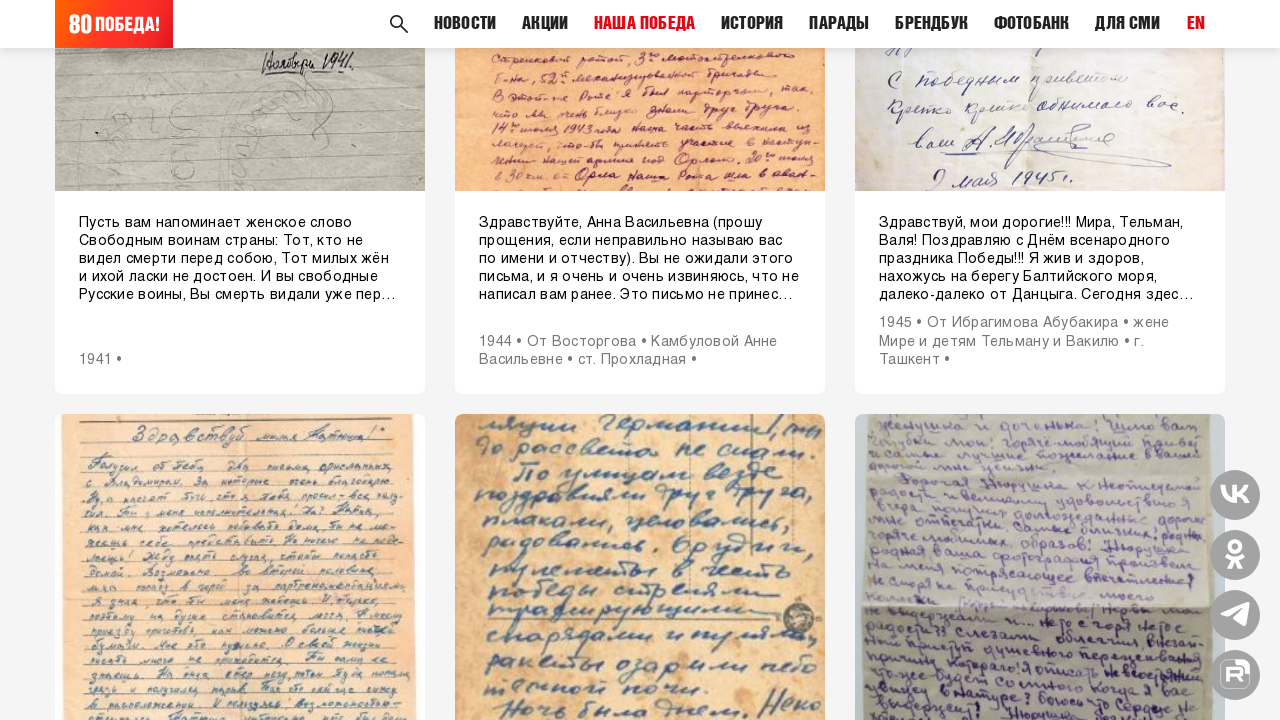

Letter card 4 is visible and ready to click
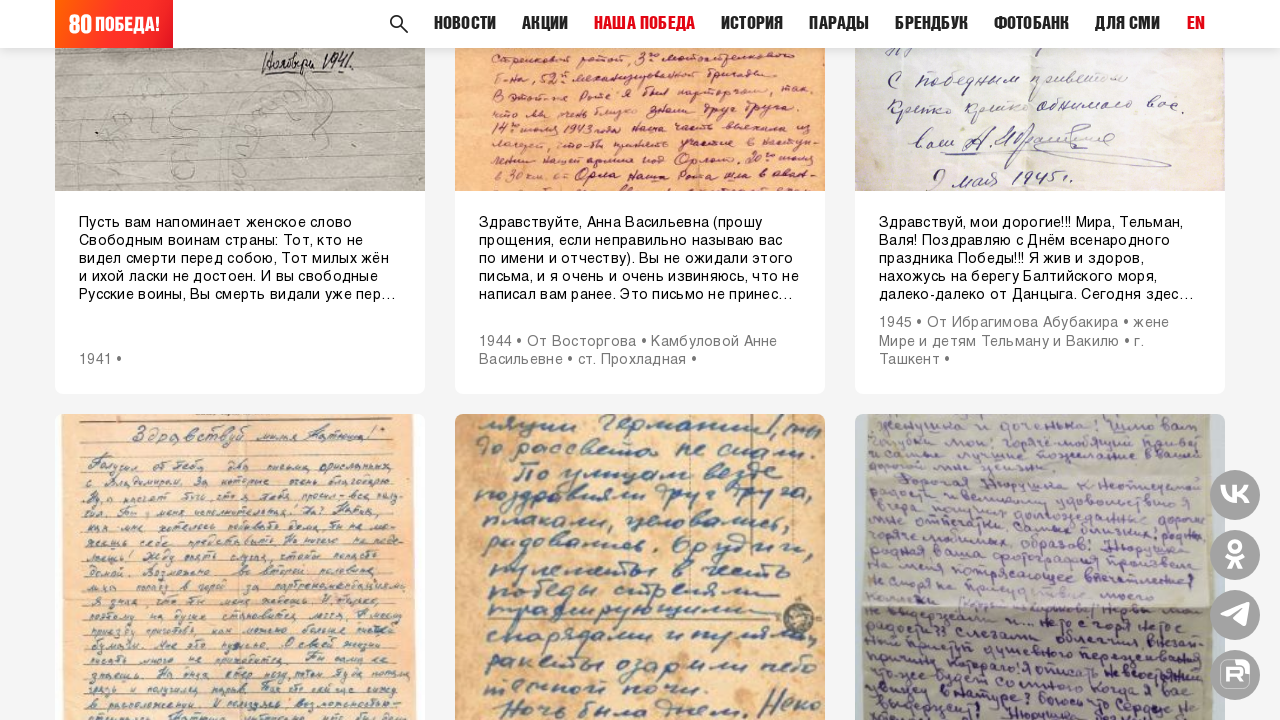

Clicked on letter card 4 to open modal dialog at (240, 452) on #body > div.page-content > div:nth-child(2) > div > div:nth-child(3) > div:nth-c
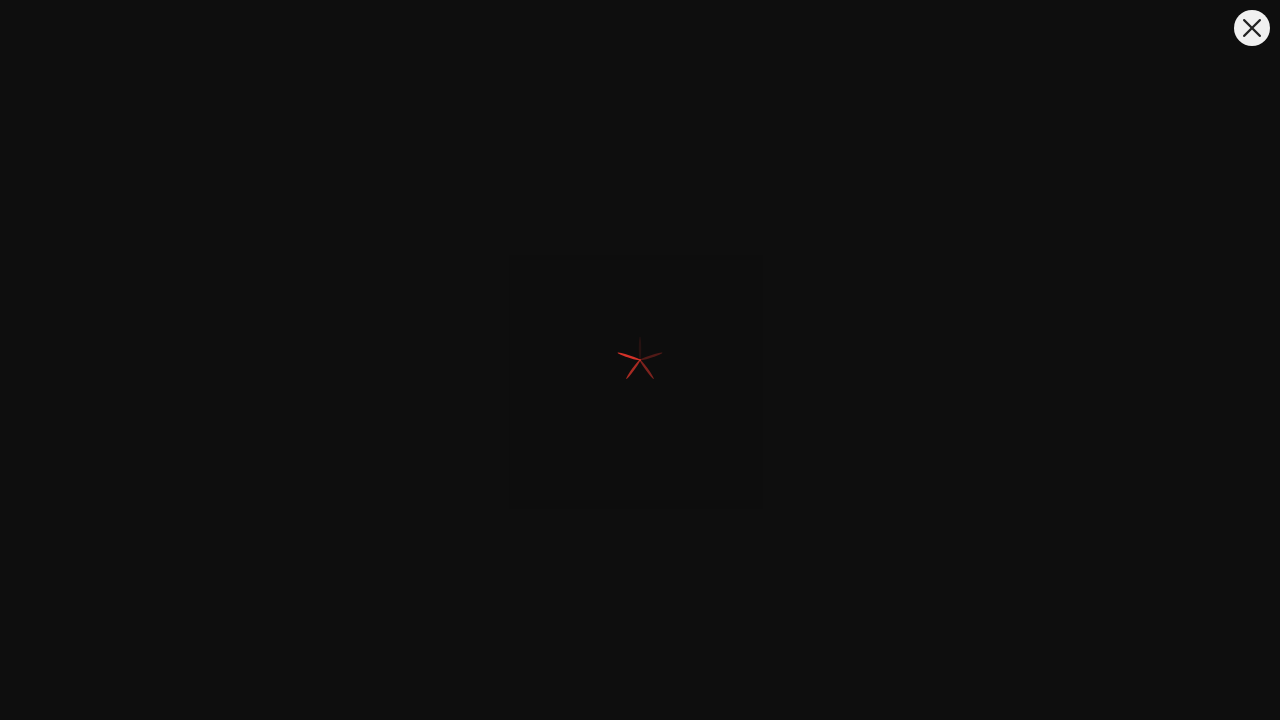

Letter modal dialog opened and content is visible
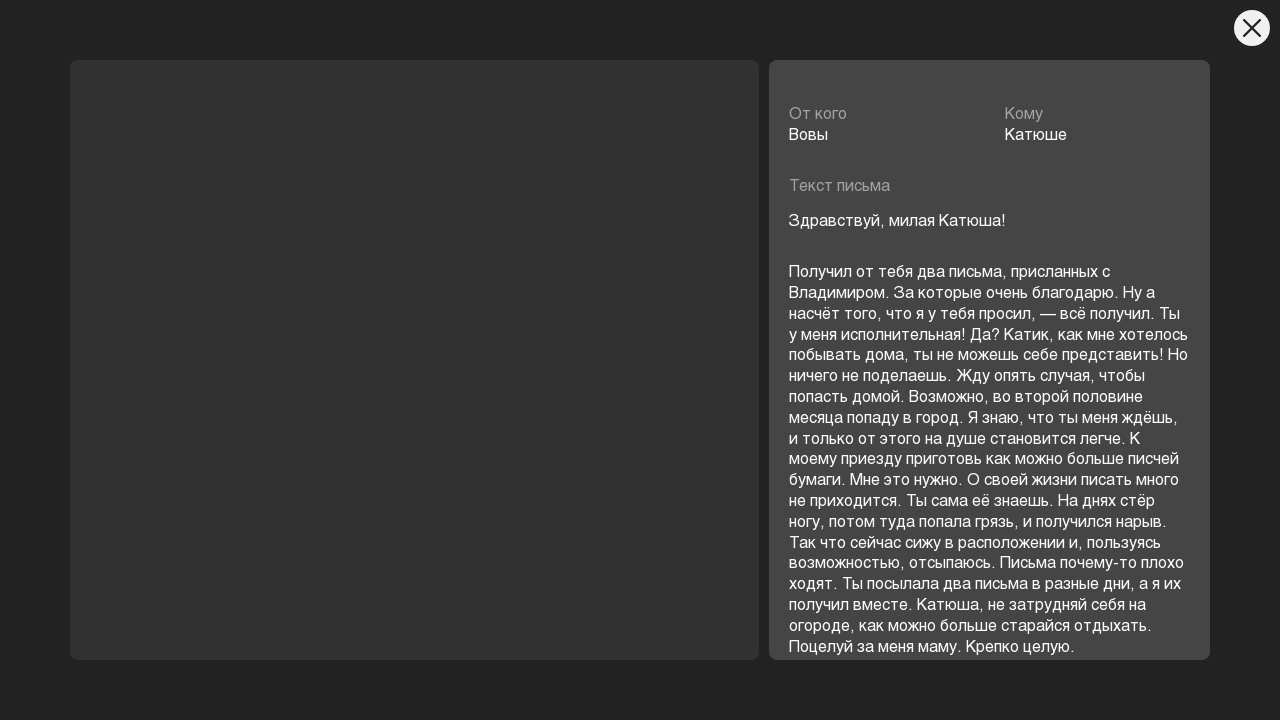

Clicked close button to close the letter modal at (1252, 28) on .close
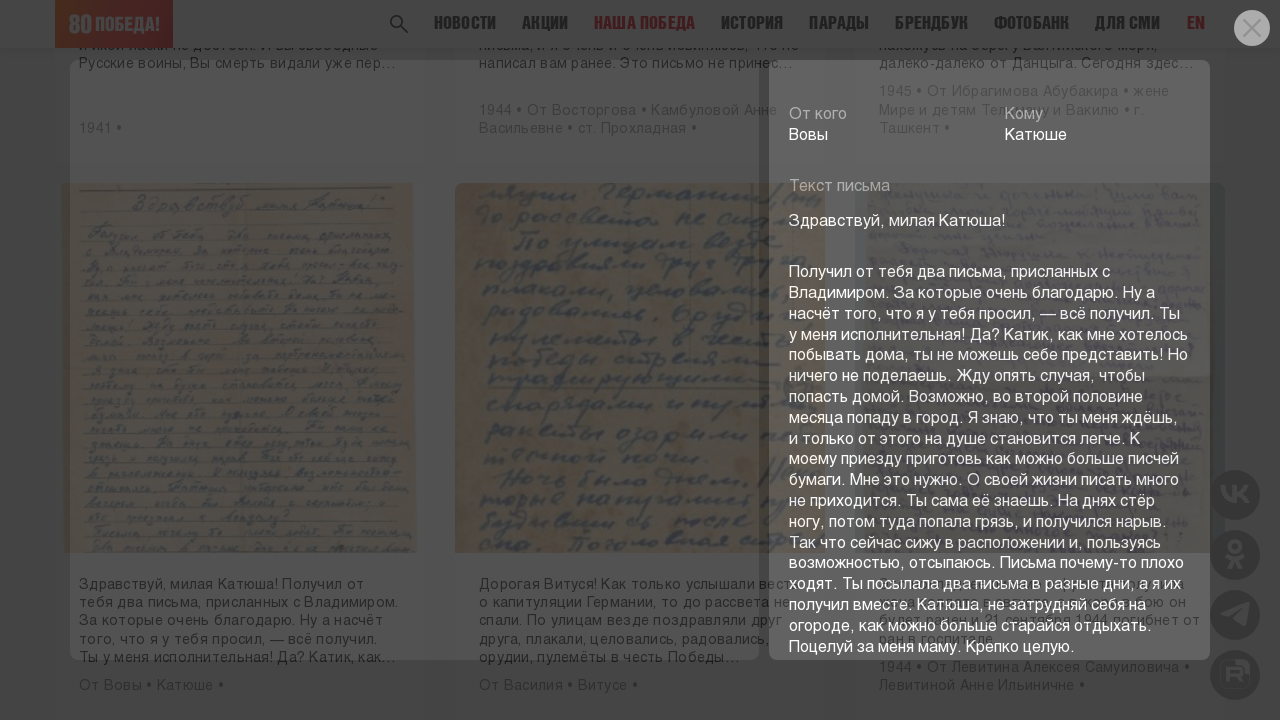

Scrolled down 180 pixels to view more letter cards
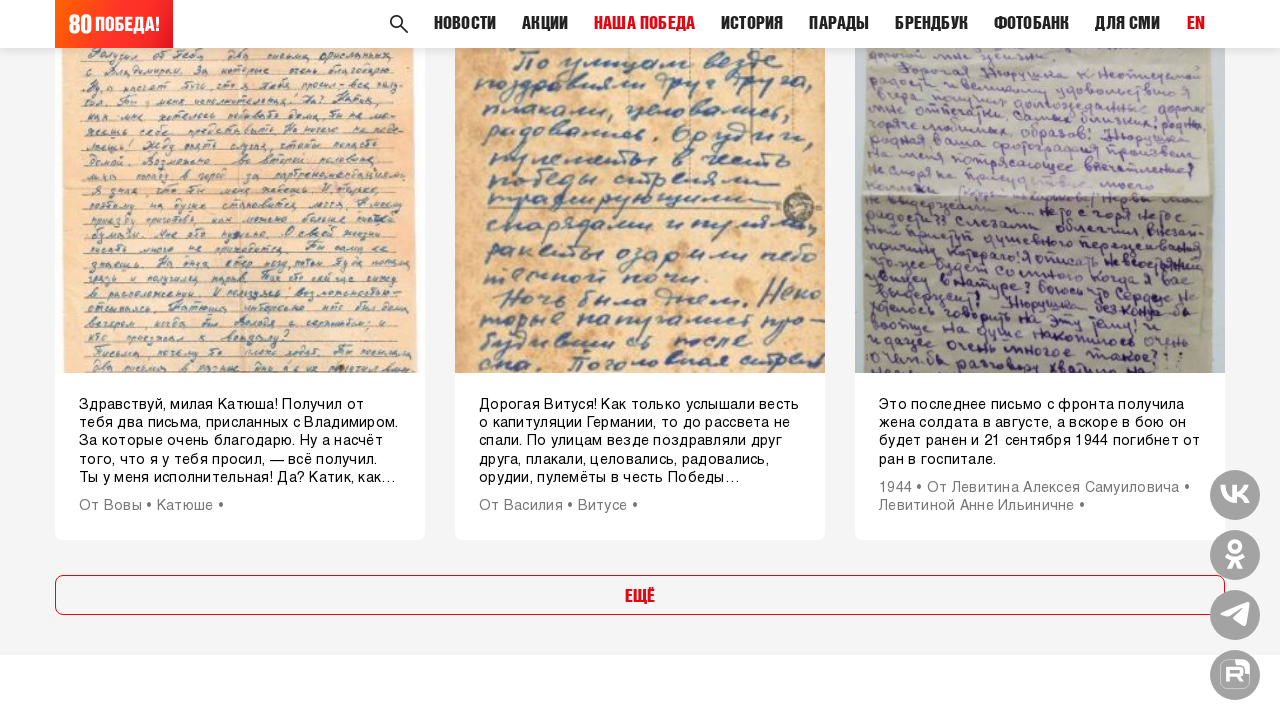

Load more button became visible
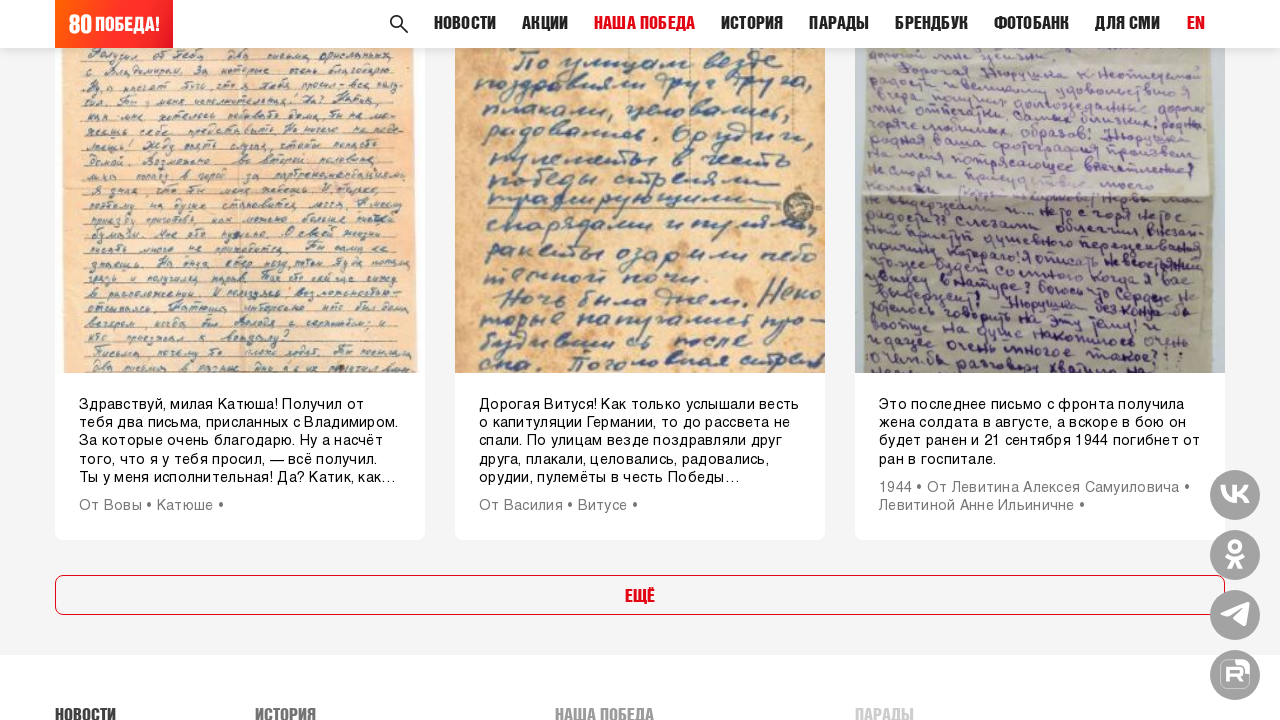

Clicked load more button to load additional letters at (640, 595) on #btn_load_more
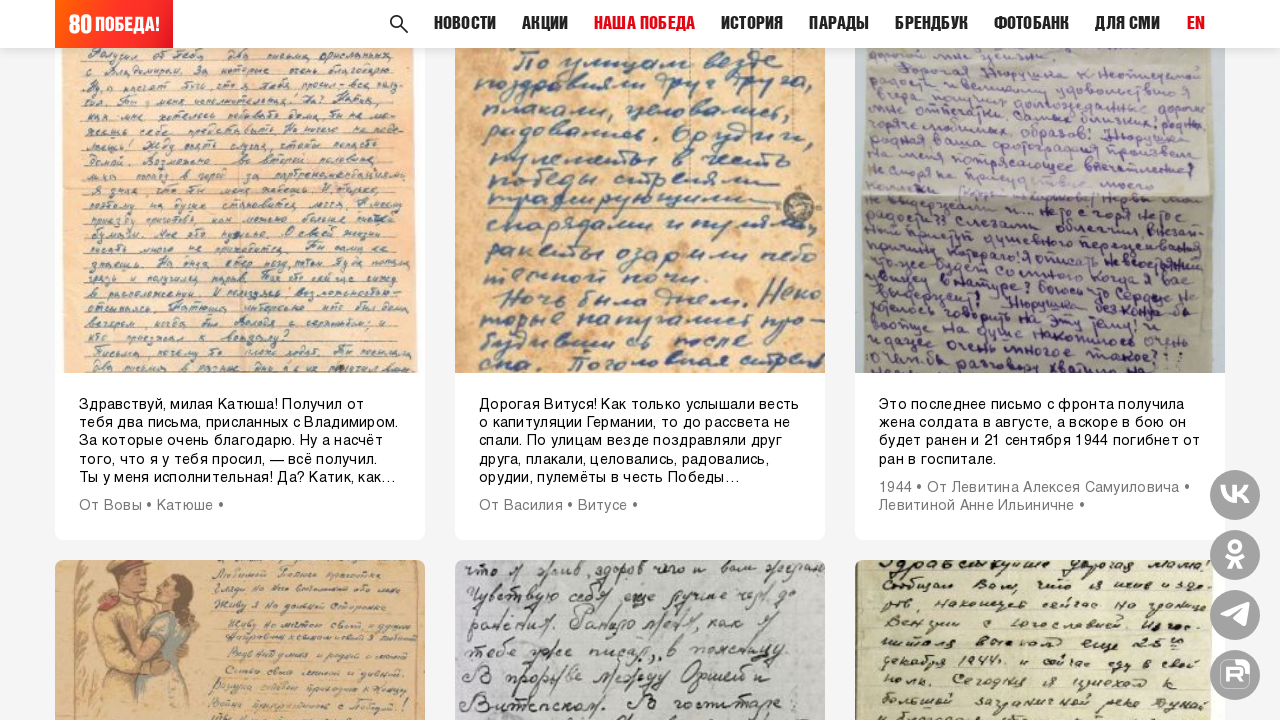

Letter card 5 is visible and ready to click
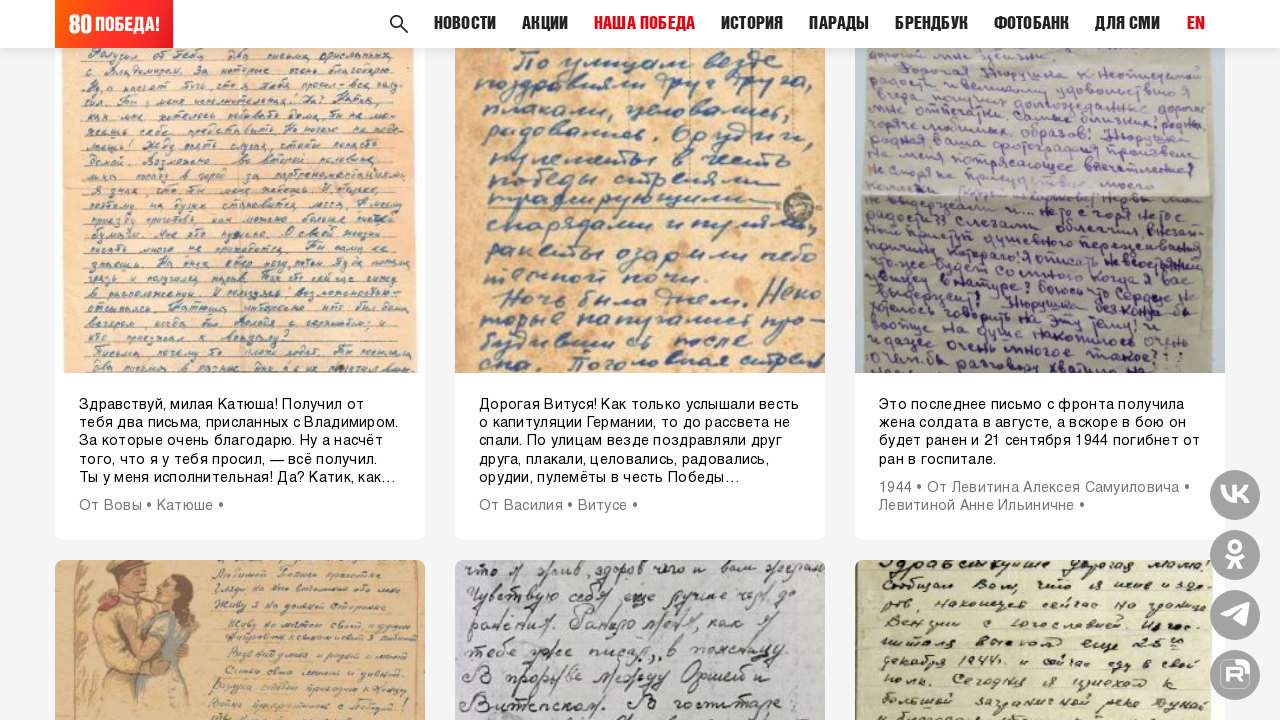

Clicked on letter card 5 to open modal dialog at (640, 272) on #body > div.page-content > div:nth-child(2) > div > div:nth-child(3) > div:nth-c
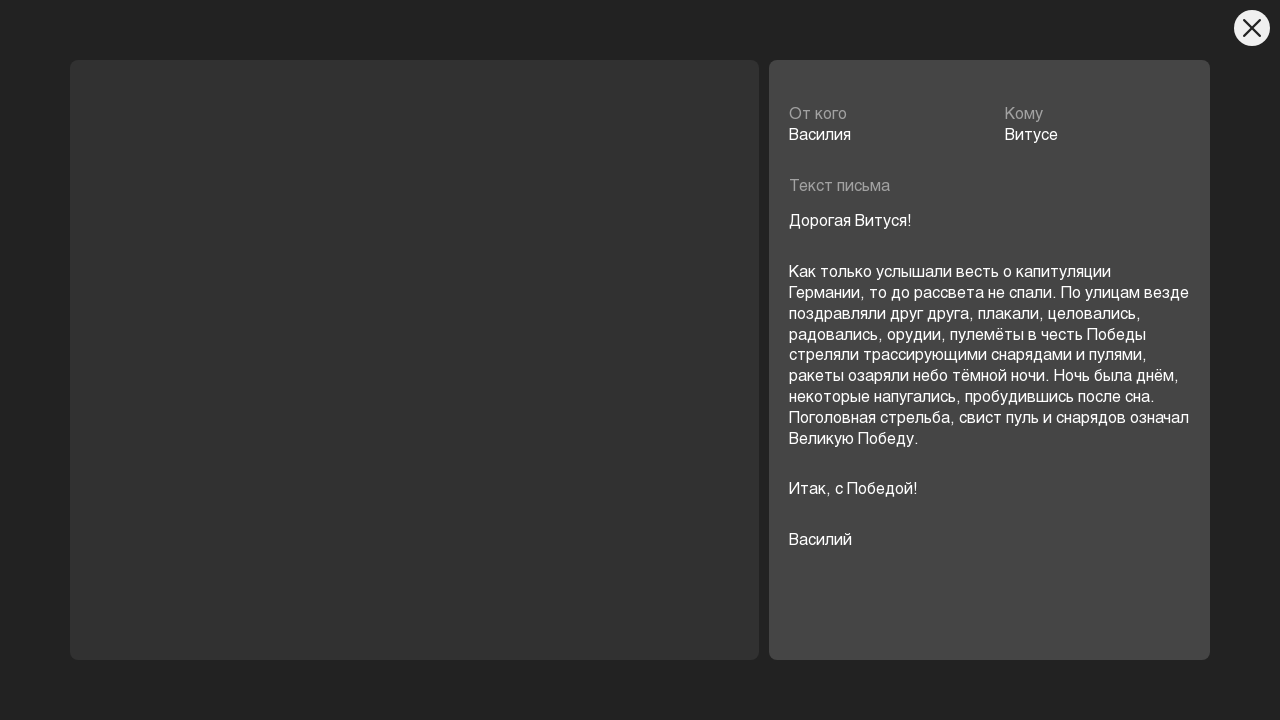

Letter modal dialog opened and content is visible
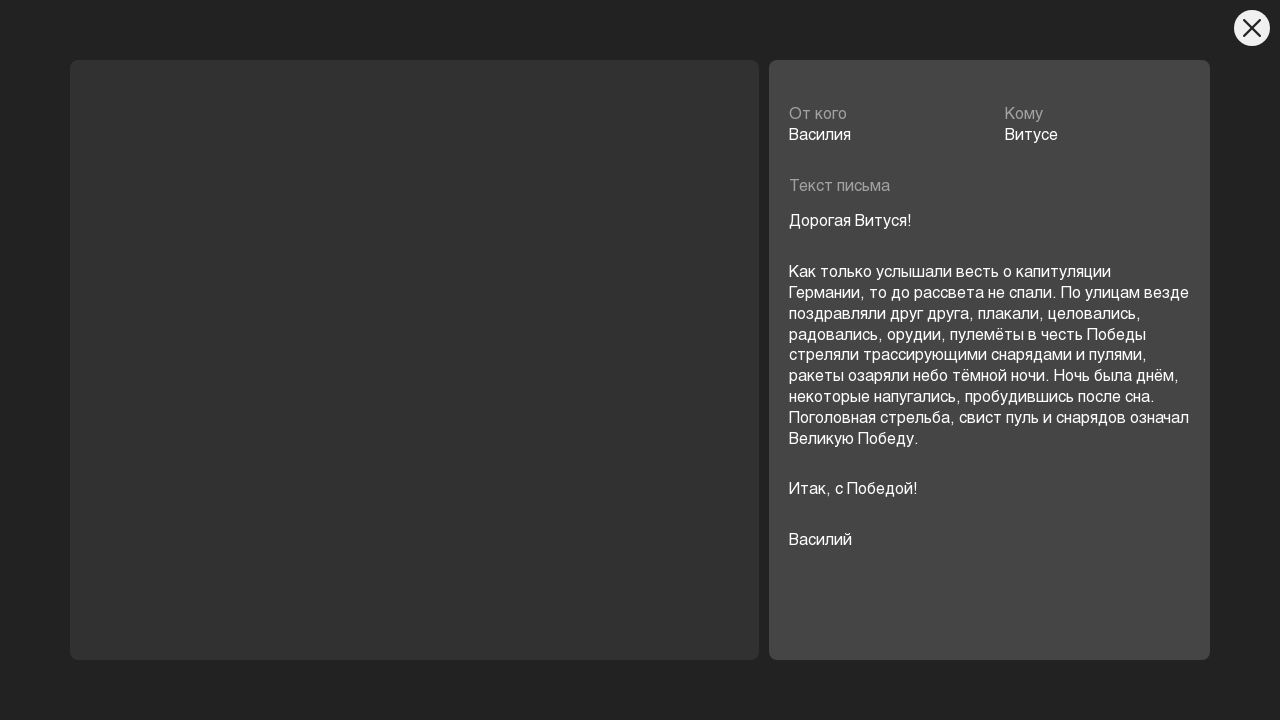

Clicked close button to close the letter modal at (1252, 28) on .close
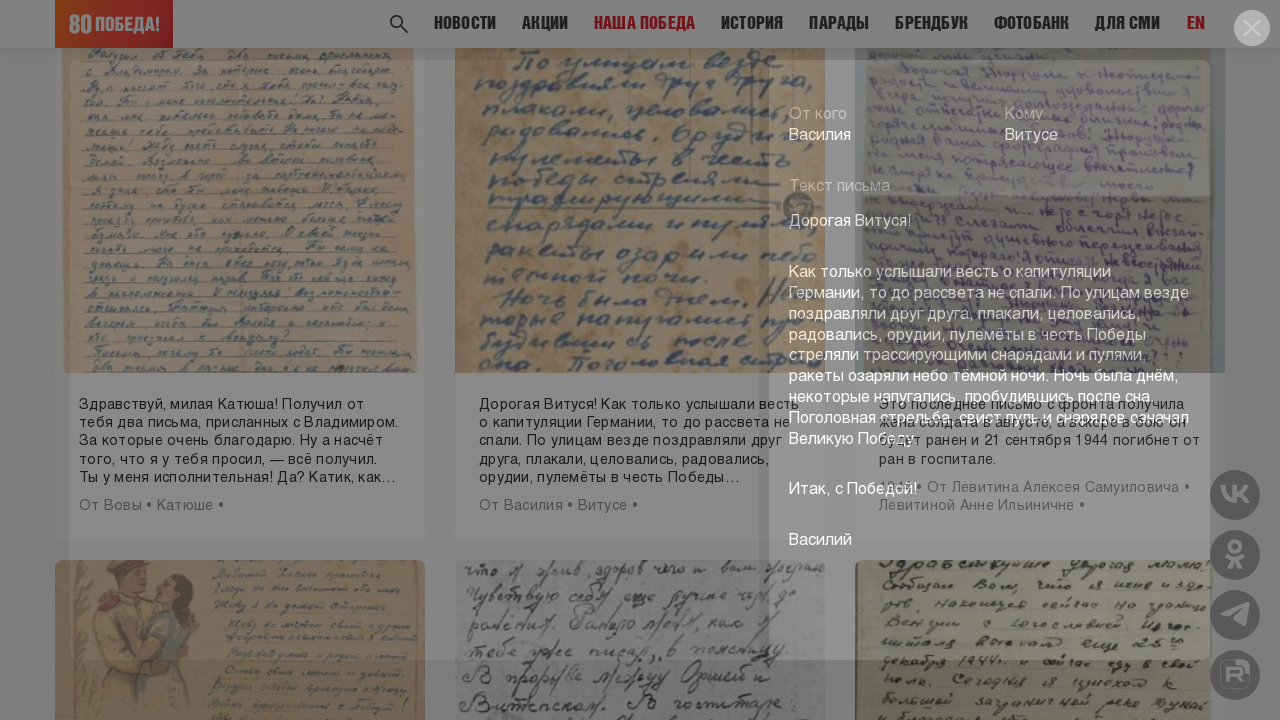

Scrolled down 180 pixels to view more letter cards
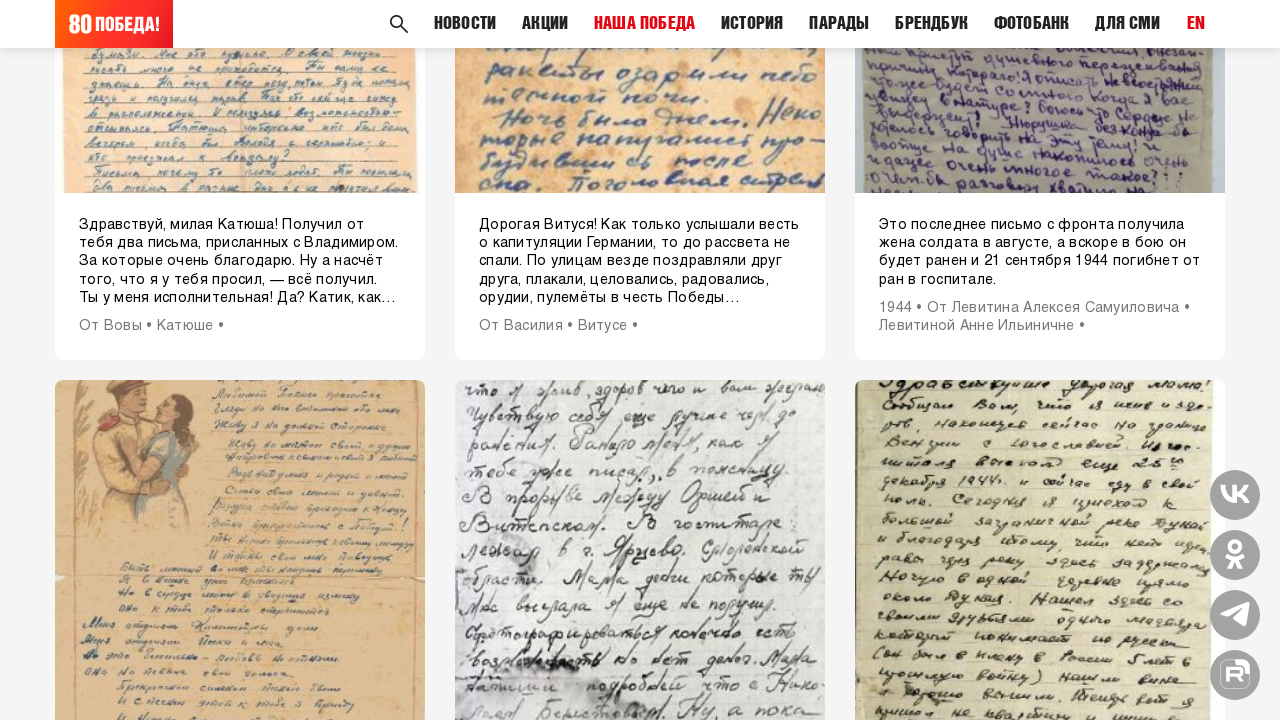

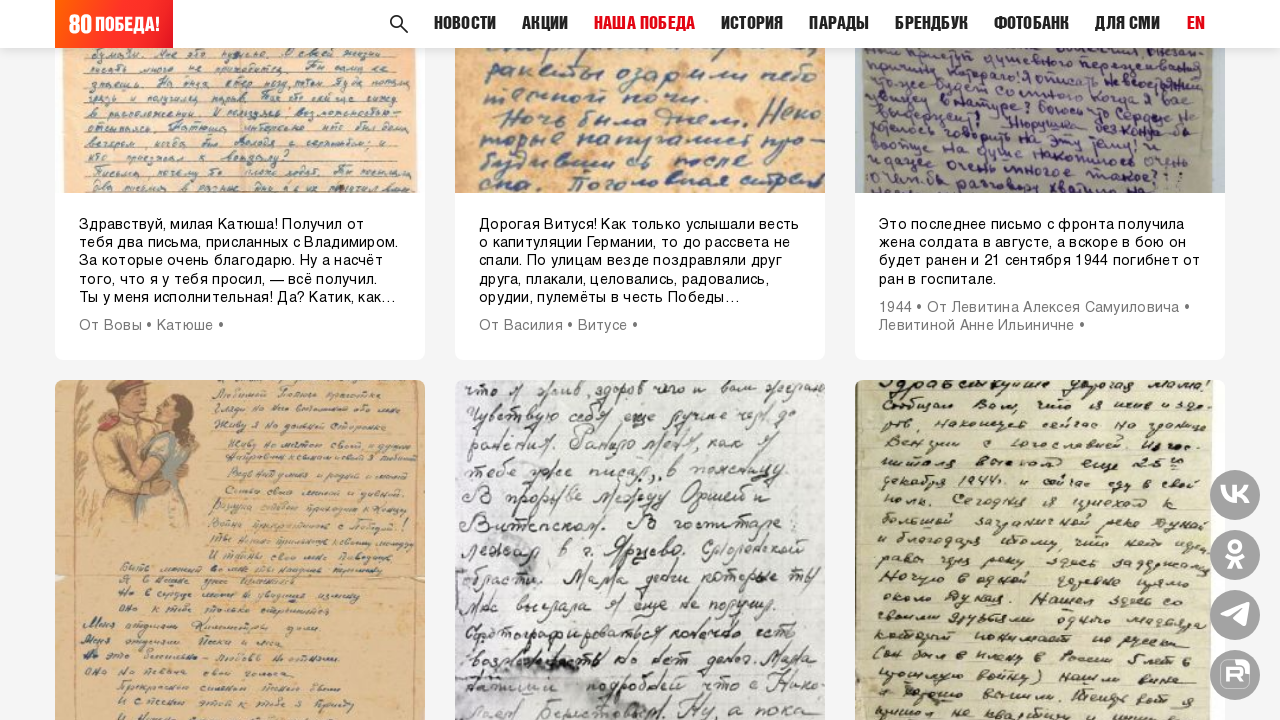